Searches for a Russian organization by INN/OGRN number on the EGRUL tax registry, checks the "exact match" checkbox, submits the search, and clicks on the first result to view organization details.

Starting URL: https://egrul.nalog.ru/index.html

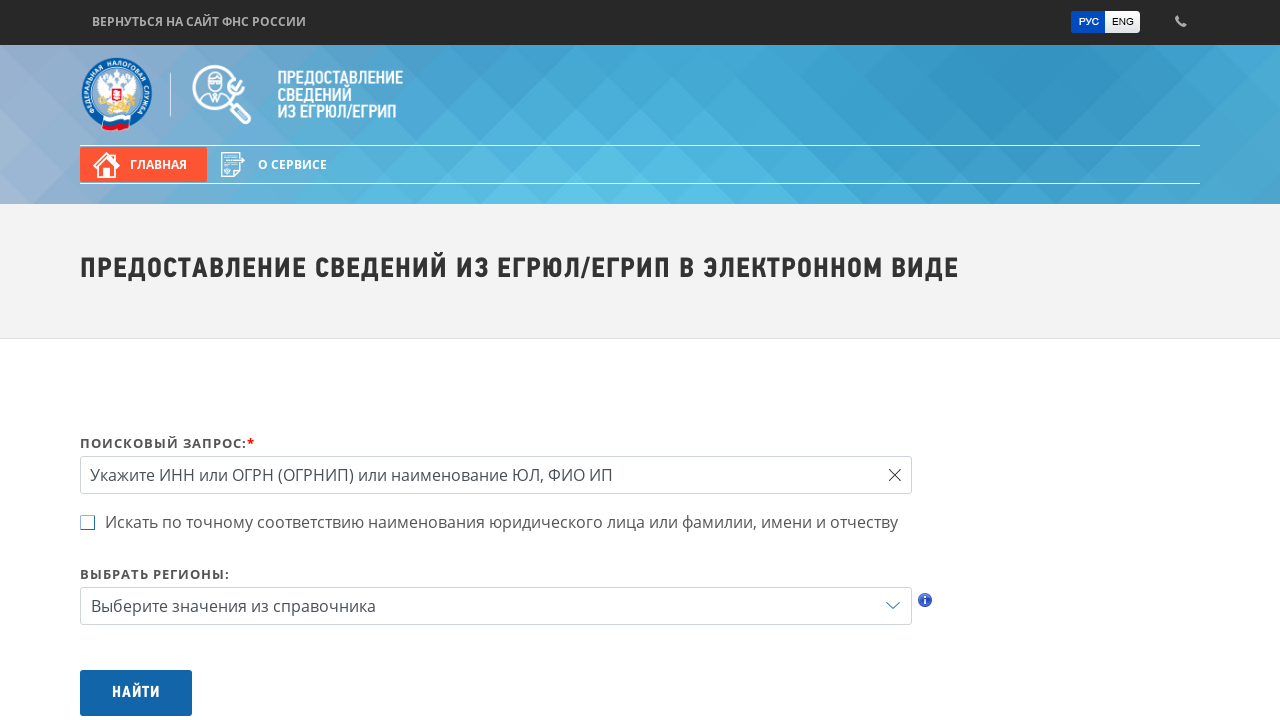

Waited for exact match checkbox to load
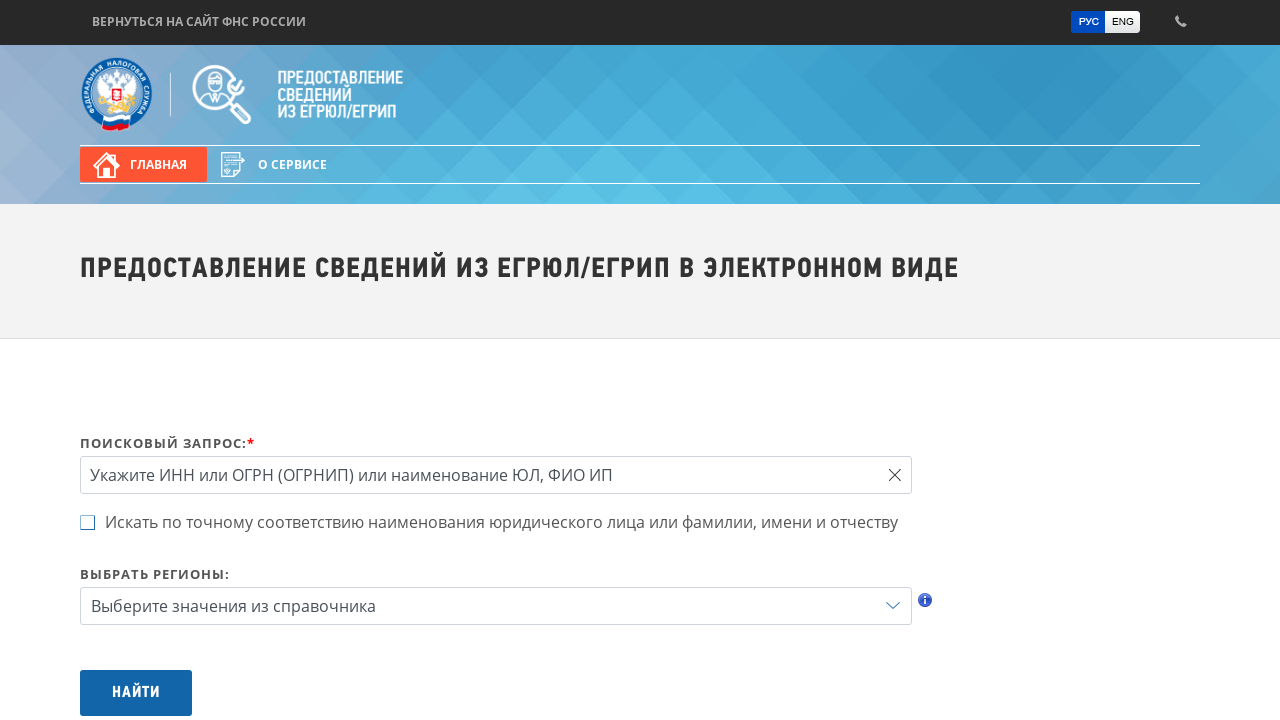

Clicked exact match checkbox at (490, 525) on #unichk_0
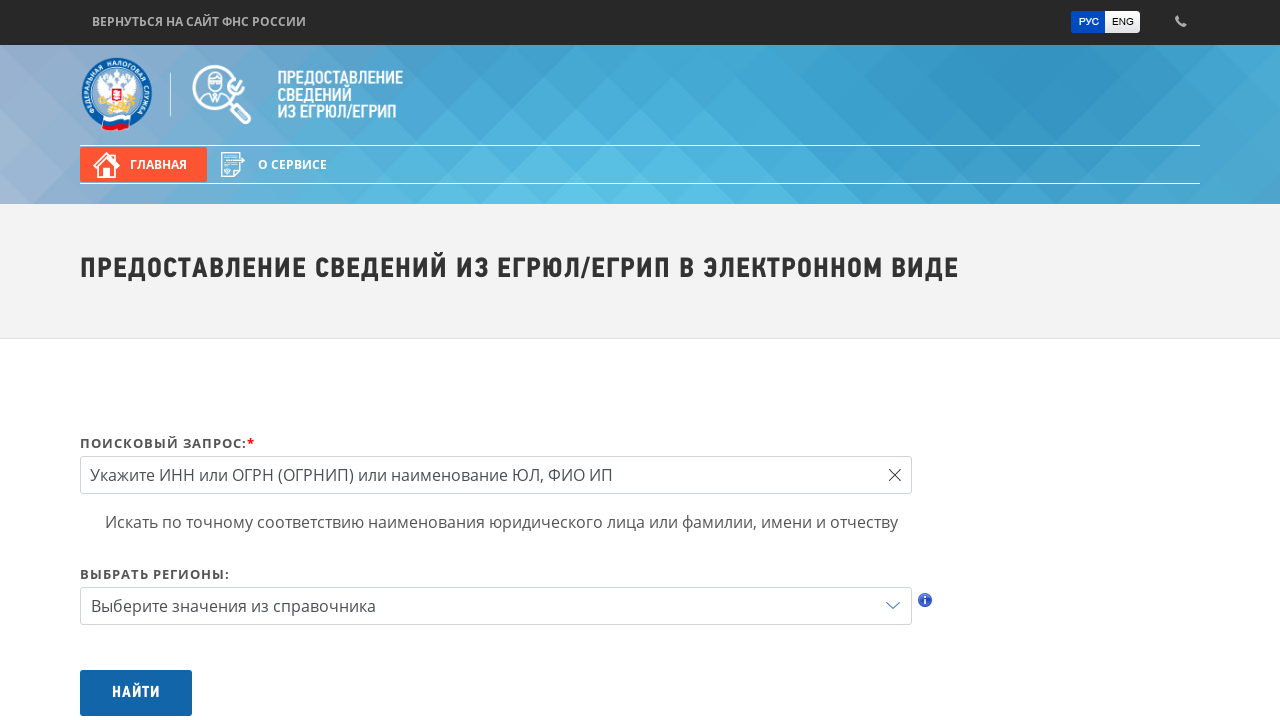

Filled search field with INN/OGRN number 7707083893 on #query
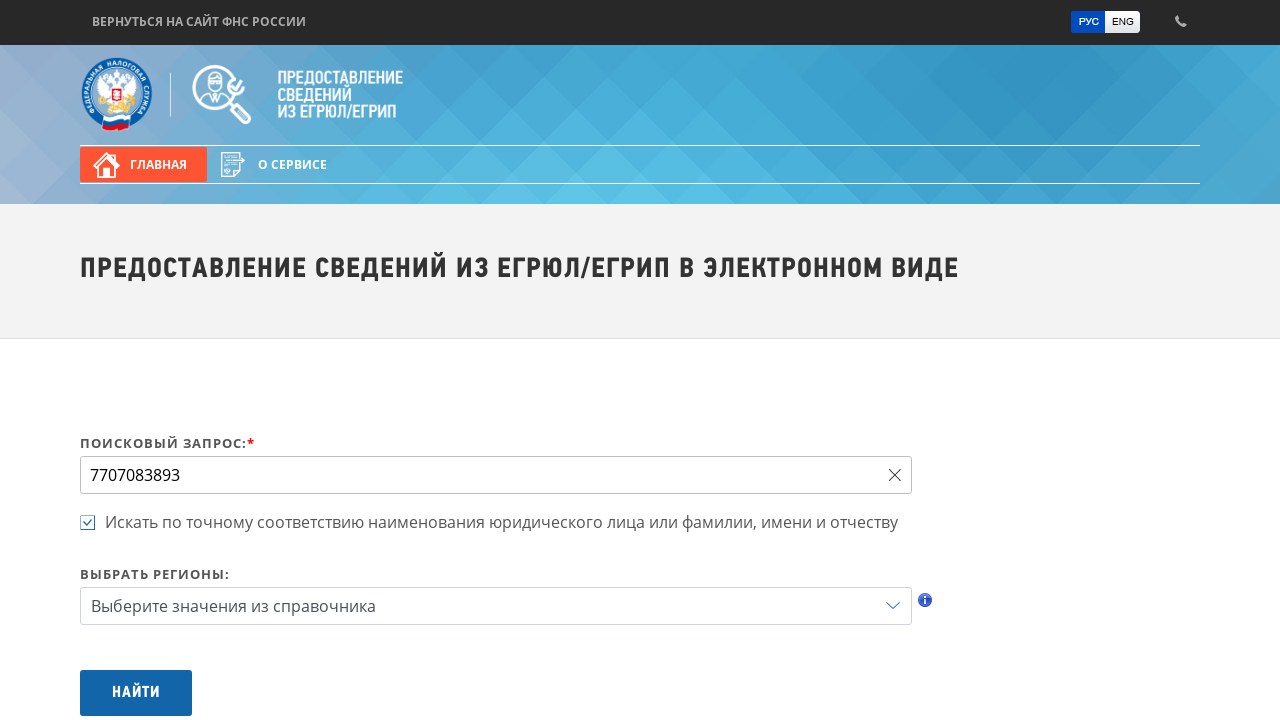

Clicked search button to submit query at (136, 693) on #btnSearch
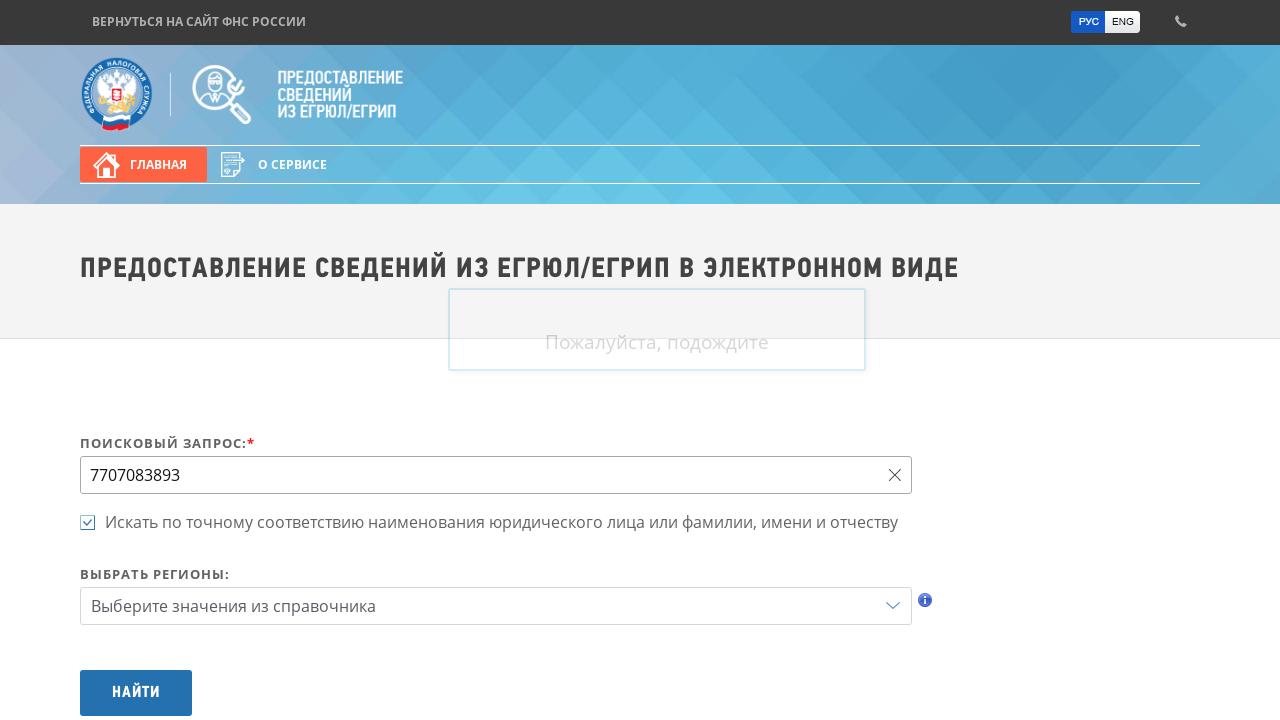

Search results loaded on EGRUL registry
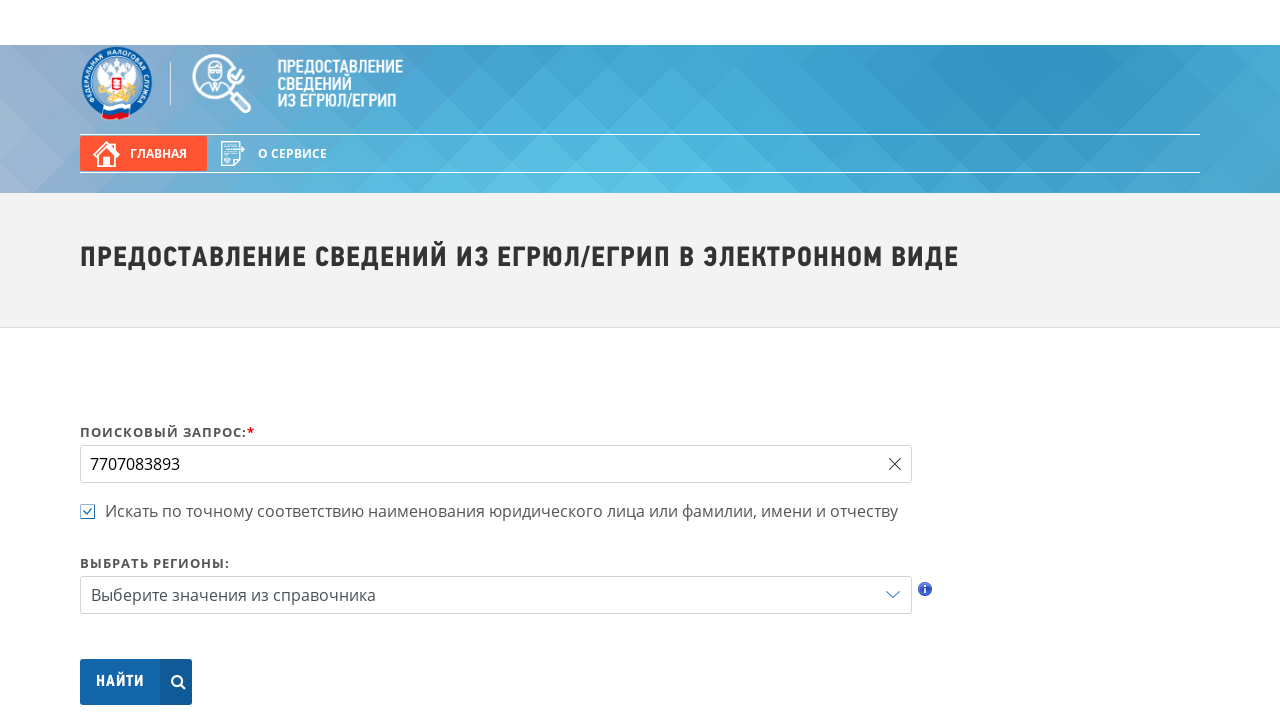

Clicked first search result to view organization details at (396, 378) on .op-excerpt
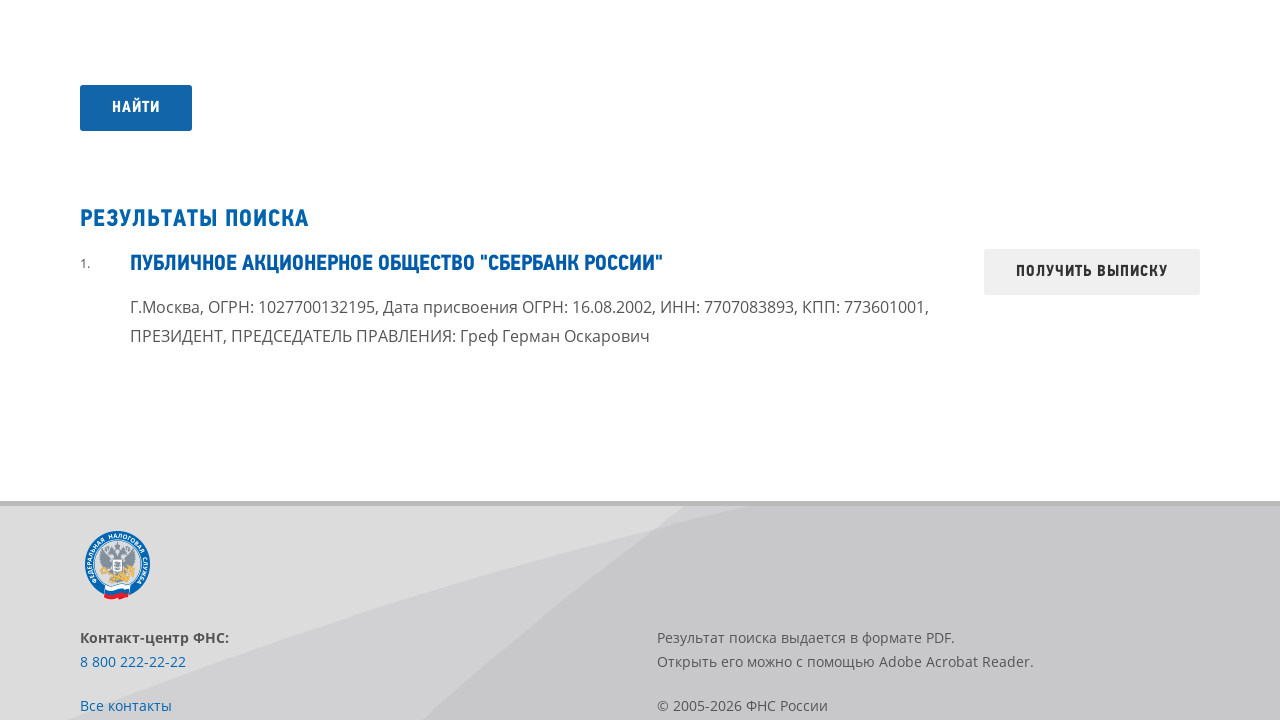

Organization details page loaded successfully
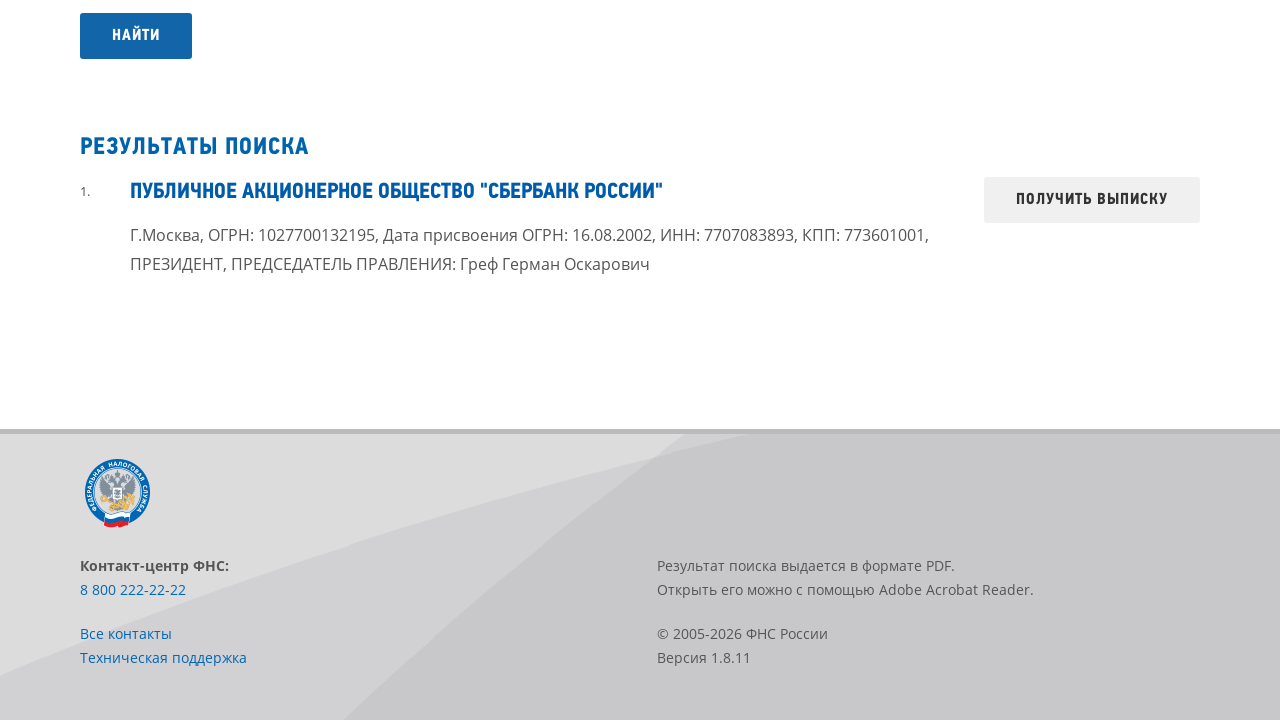

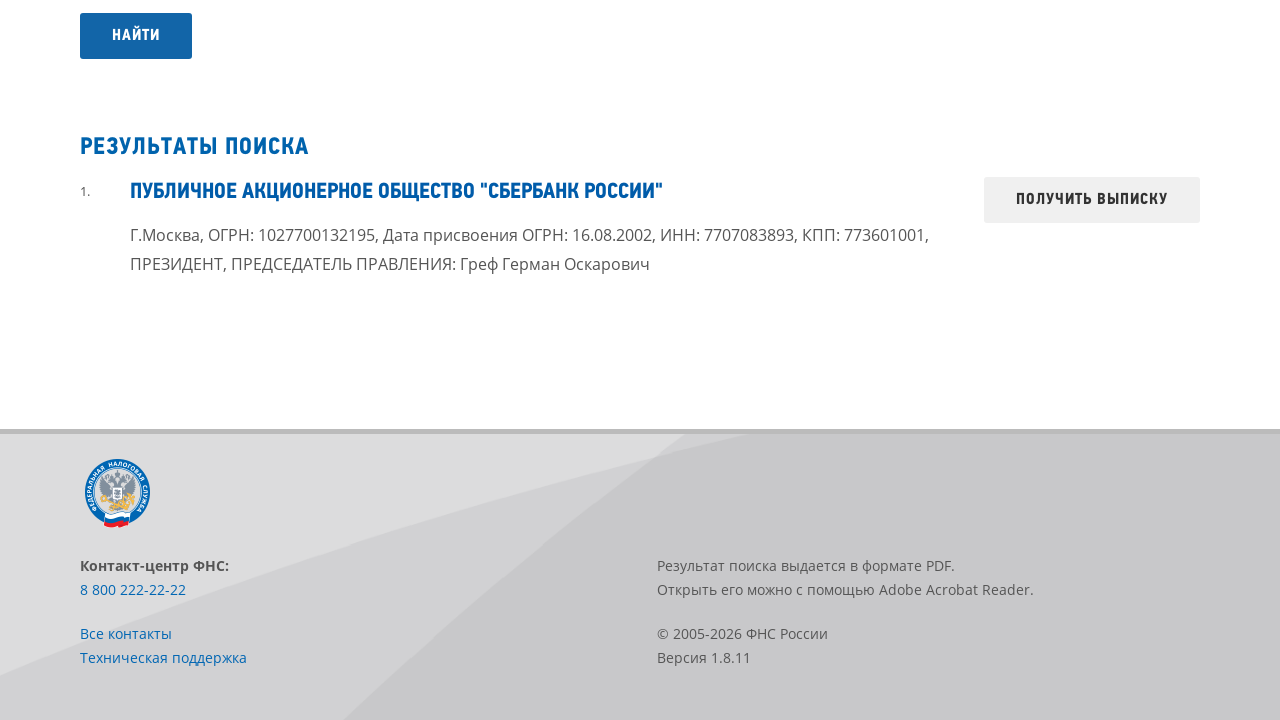